Automates filling out a WJX (问卷星) survey by randomly selecting radio button options for questions 1-3, filling in a text input for question 4, and submitting the form.

Starting URL: https://www.wjx.cn/vm/hKvbqcL.aspx

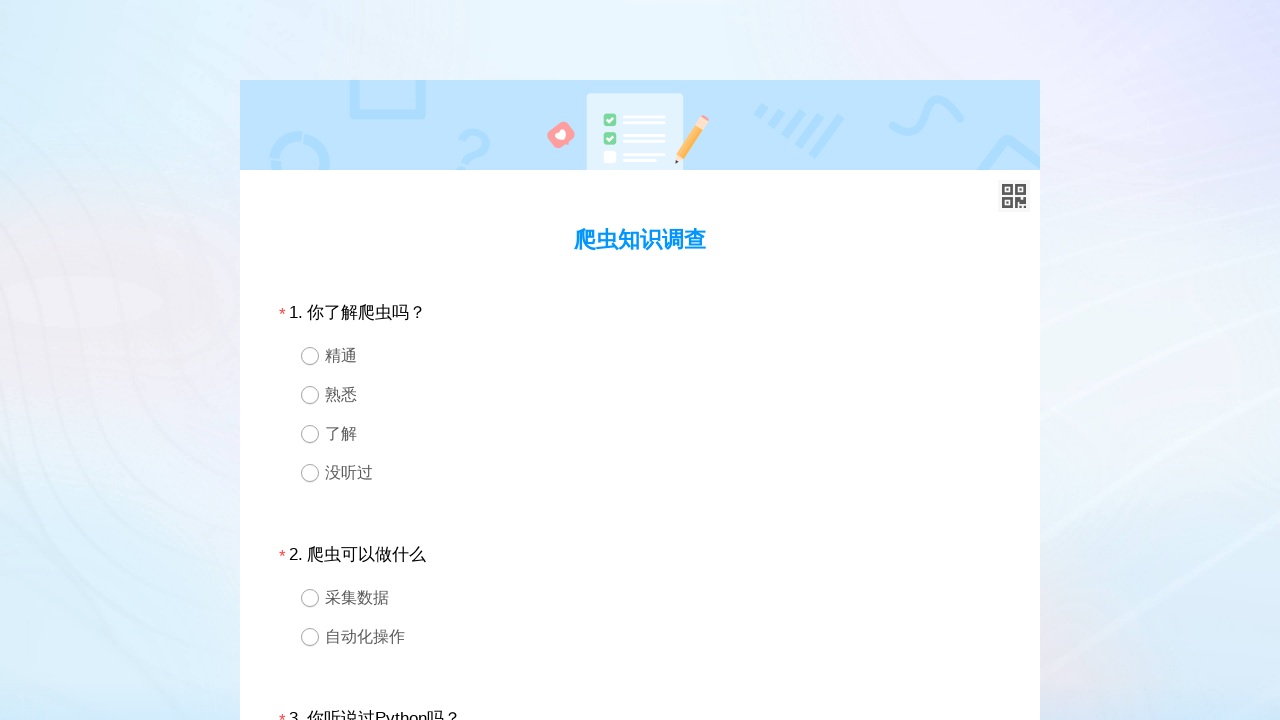

Located question 1 div element
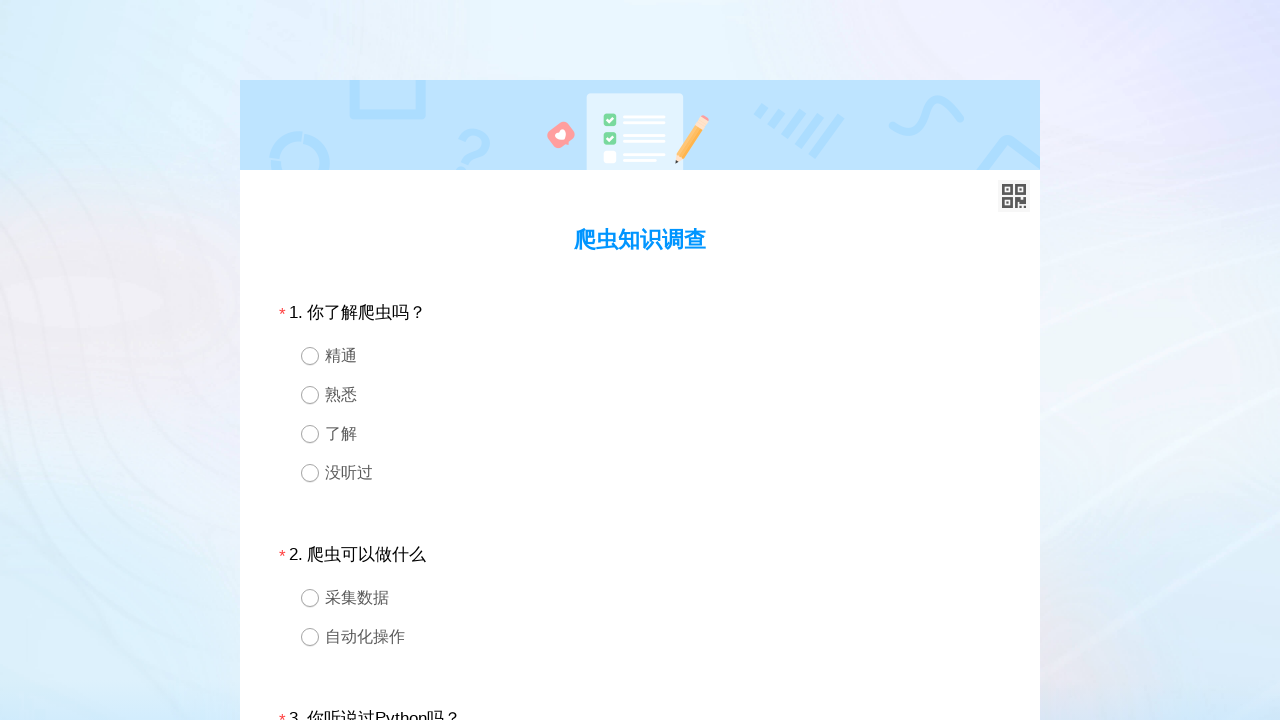

Found all radio button options for question 1
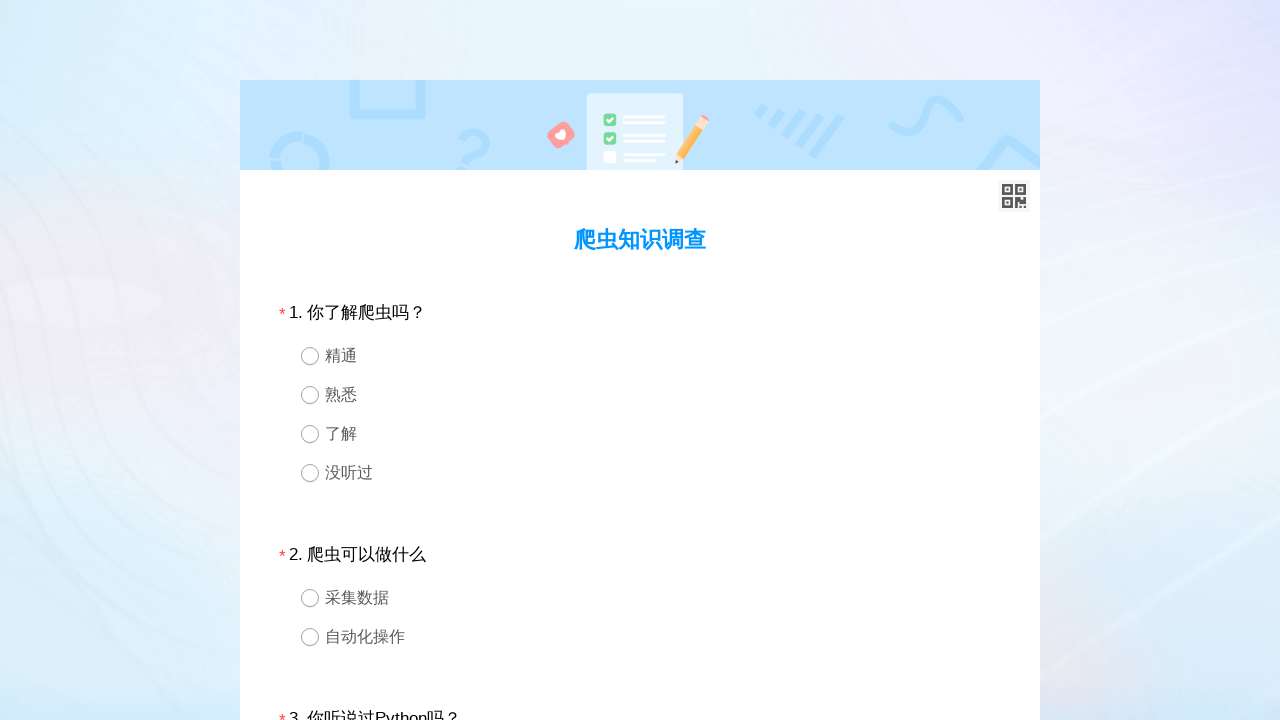

Randomly selected and clicked a radio option for question 1 at (640, 356) on #div1 >> div.ui-radio >> nth=0
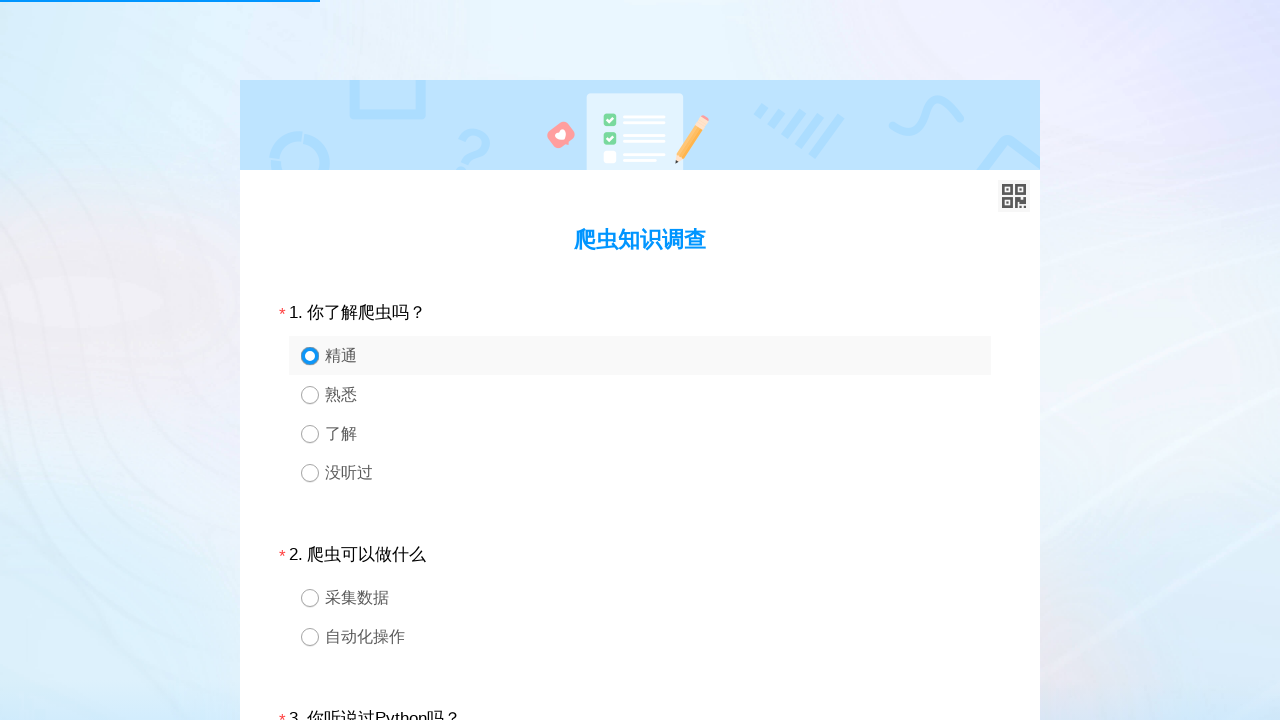

Waited 100ms after selecting question 1 option
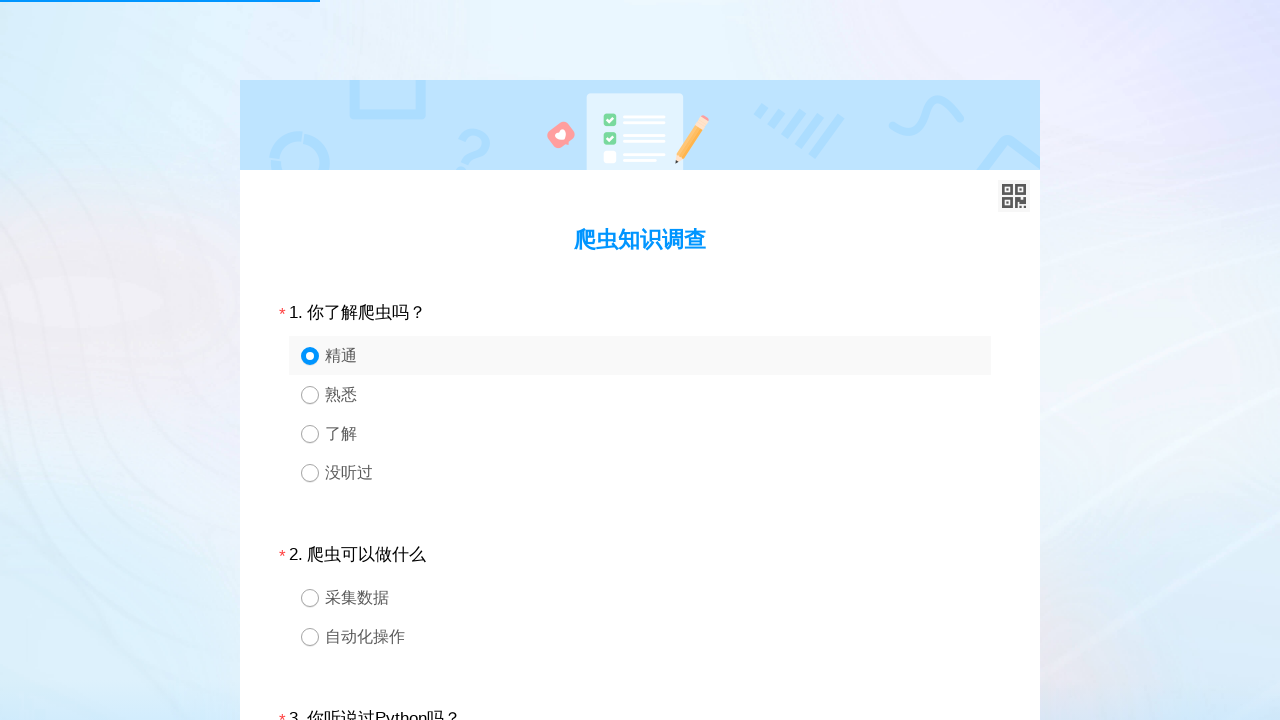

Located question 2 div element
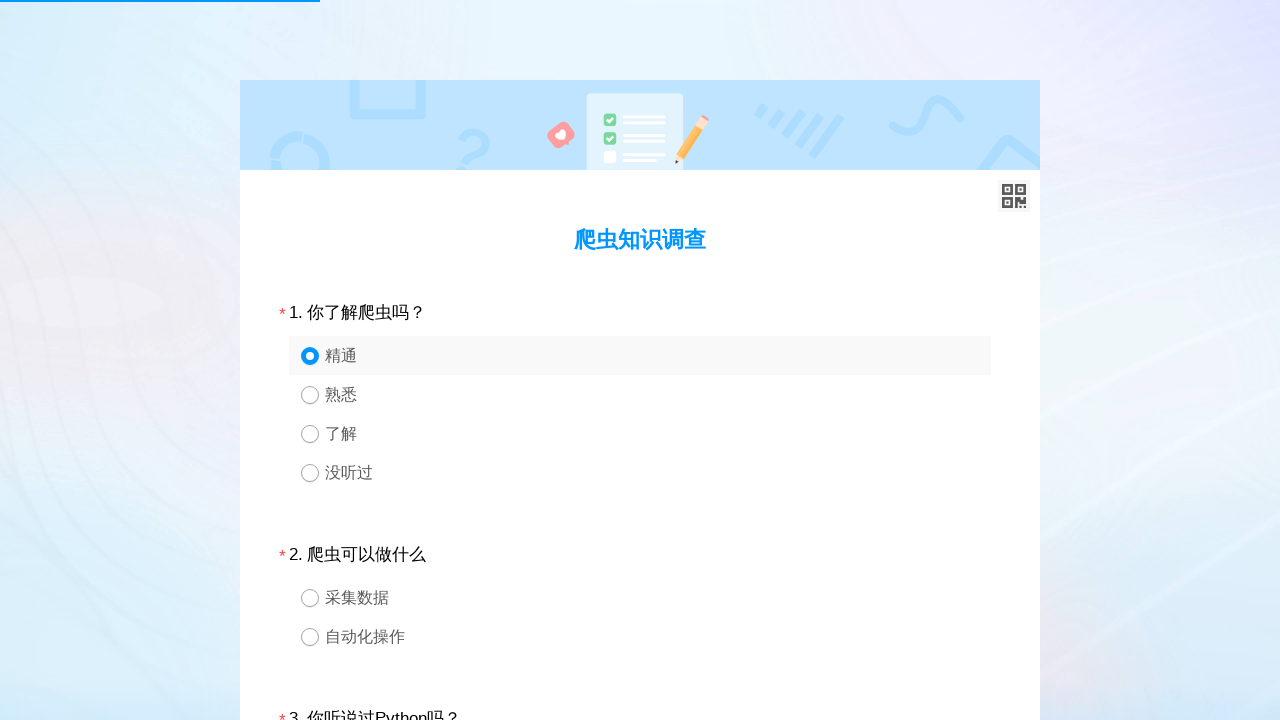

Found all radio button options for question 2
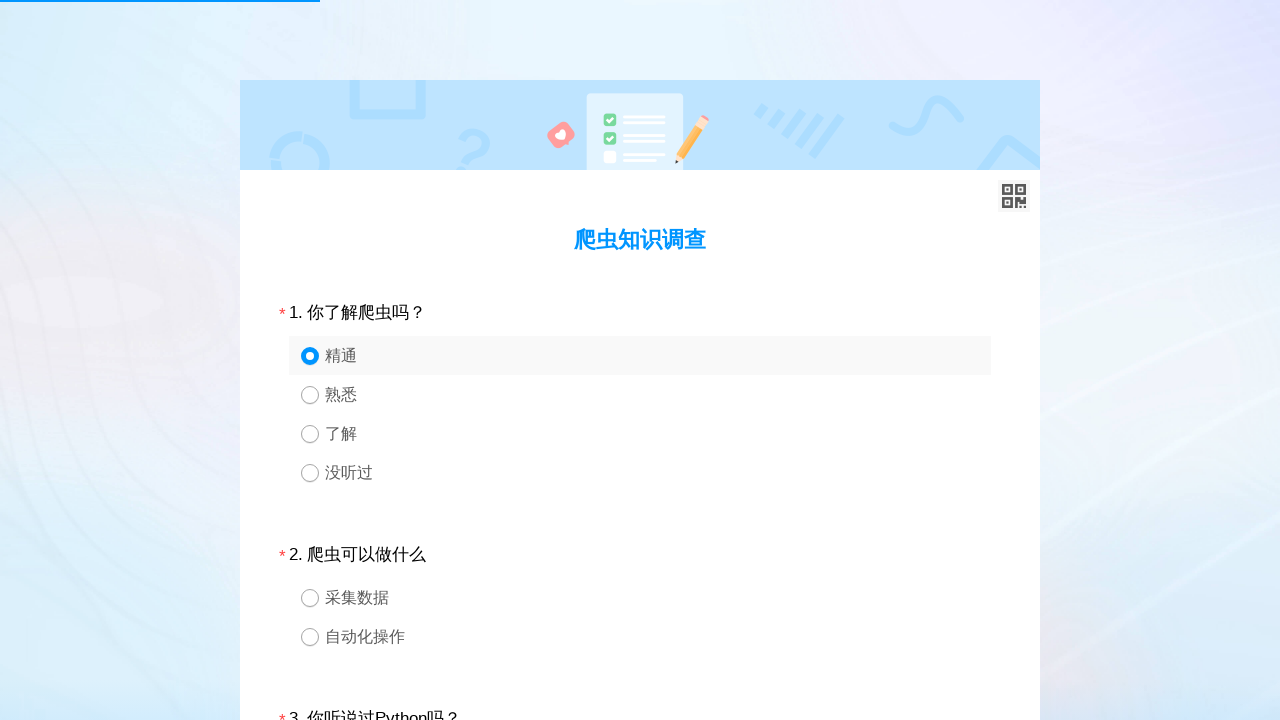

Randomly selected and clicked a radio option for question 2 at (640, 598) on #div2 >> div.ui-radio >> nth=0
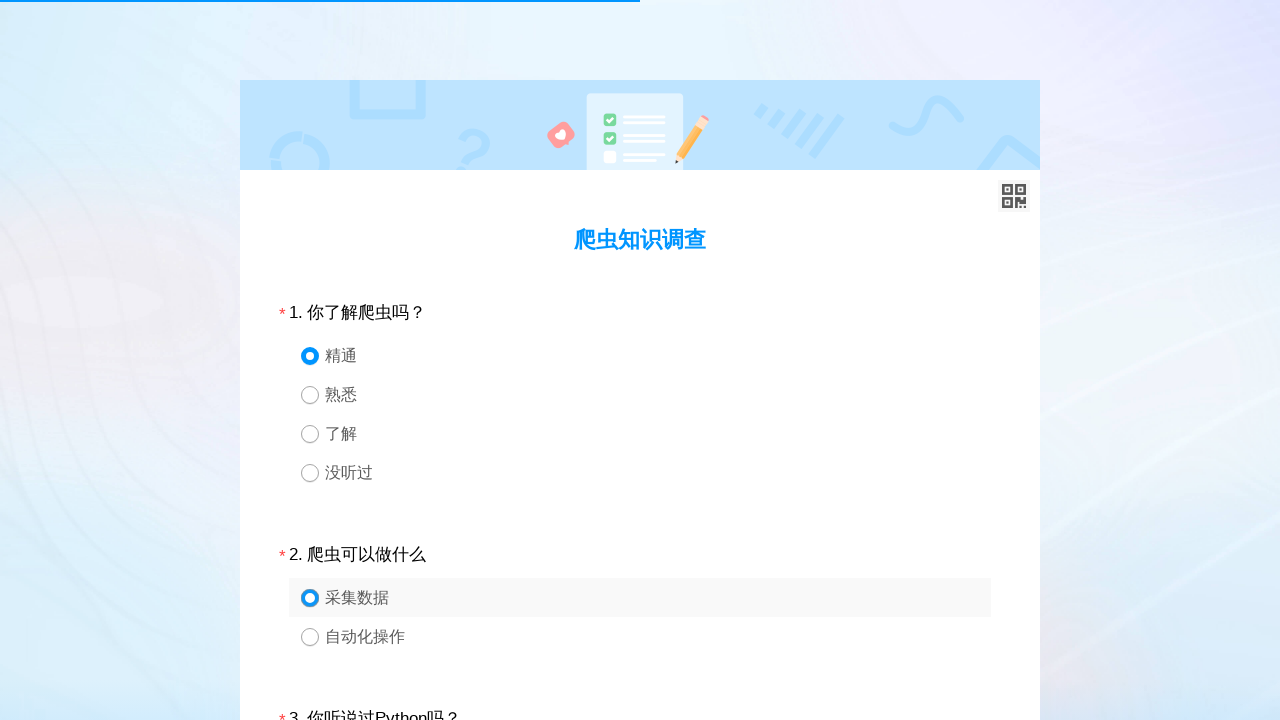

Waited 100ms after selecting question 2 option
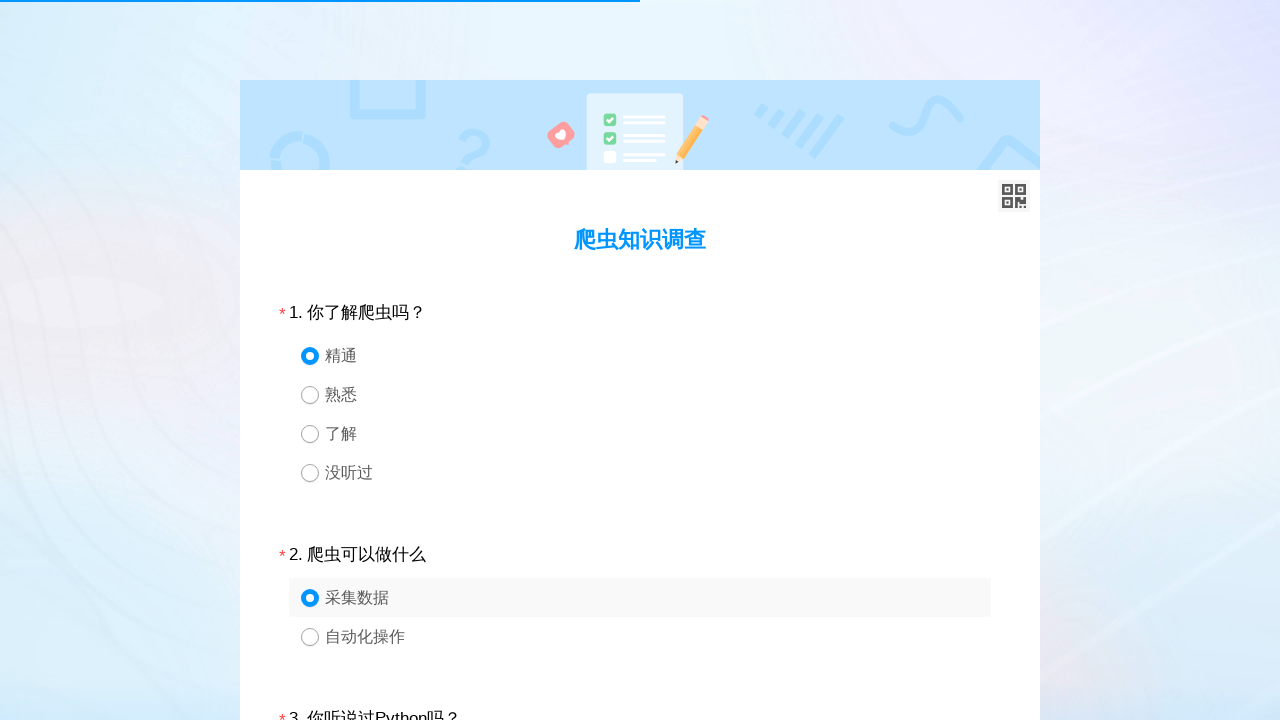

Located question 3 div element
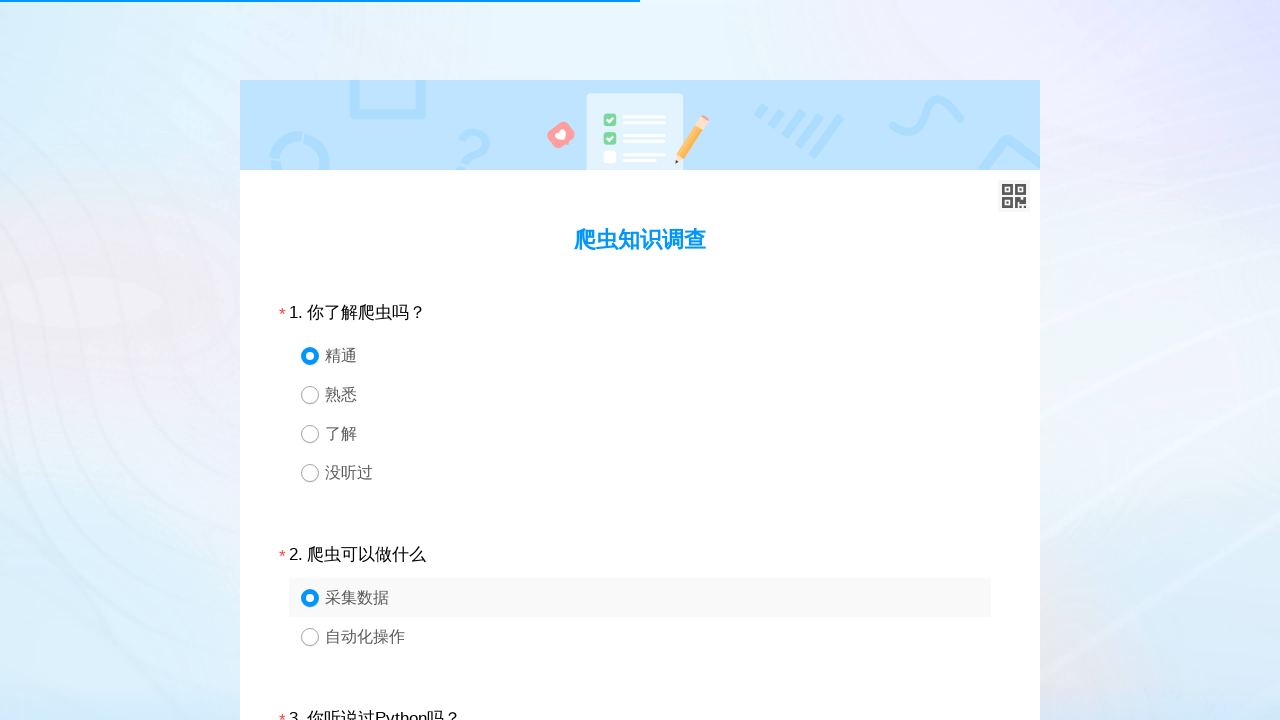

Found all radio button options for question 3
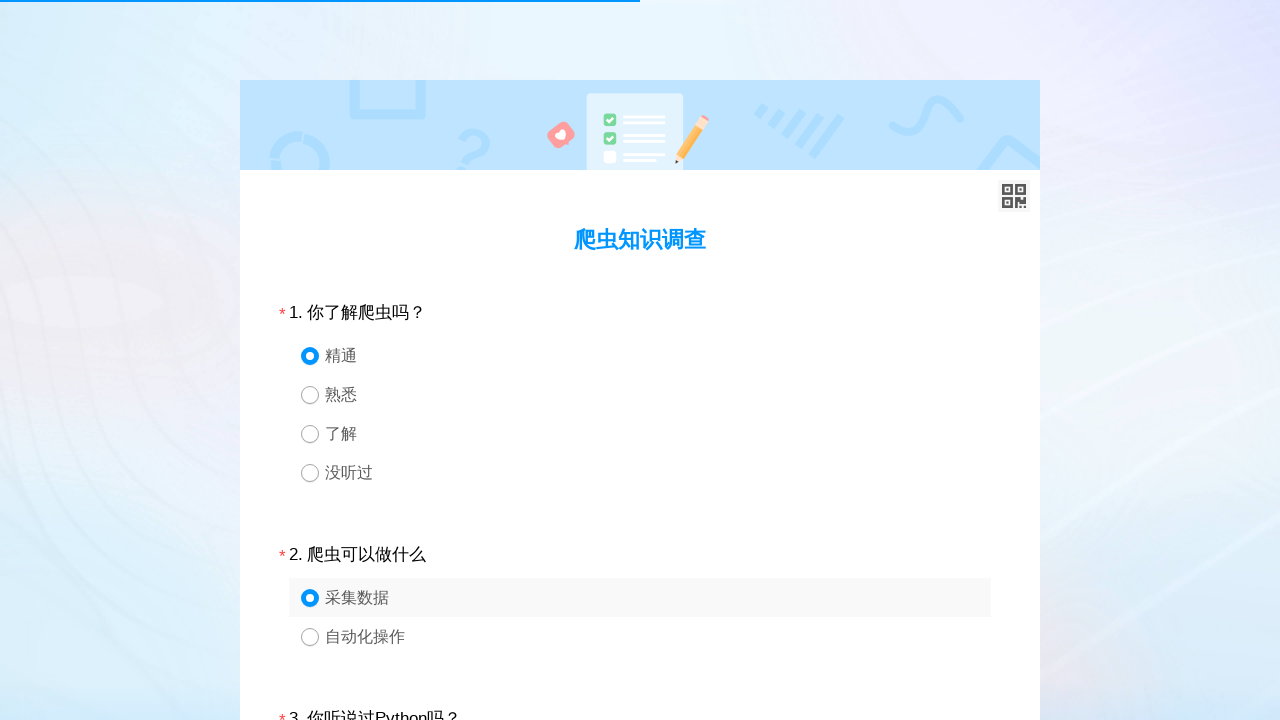

Randomly selected and clicked a radio option for question 3 at (640, 360) on #div3 >> div.ui-radio >> nth=1
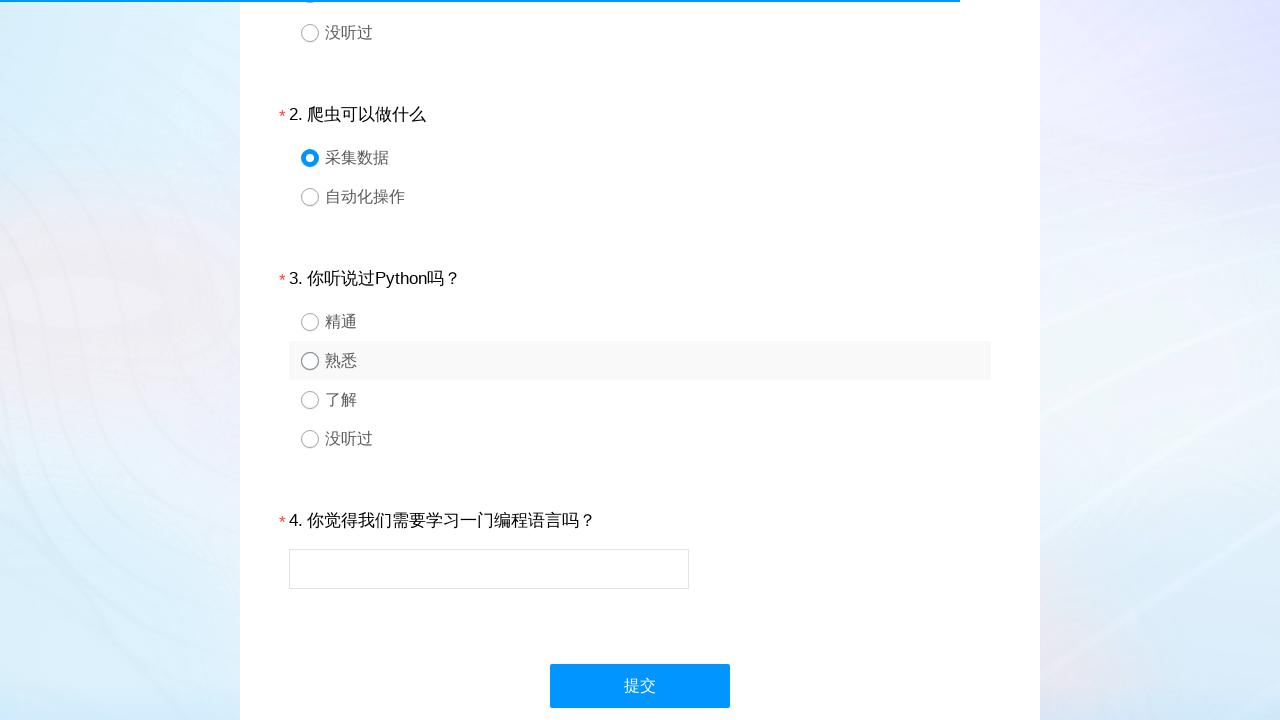

Waited 100ms after selecting question 3 option
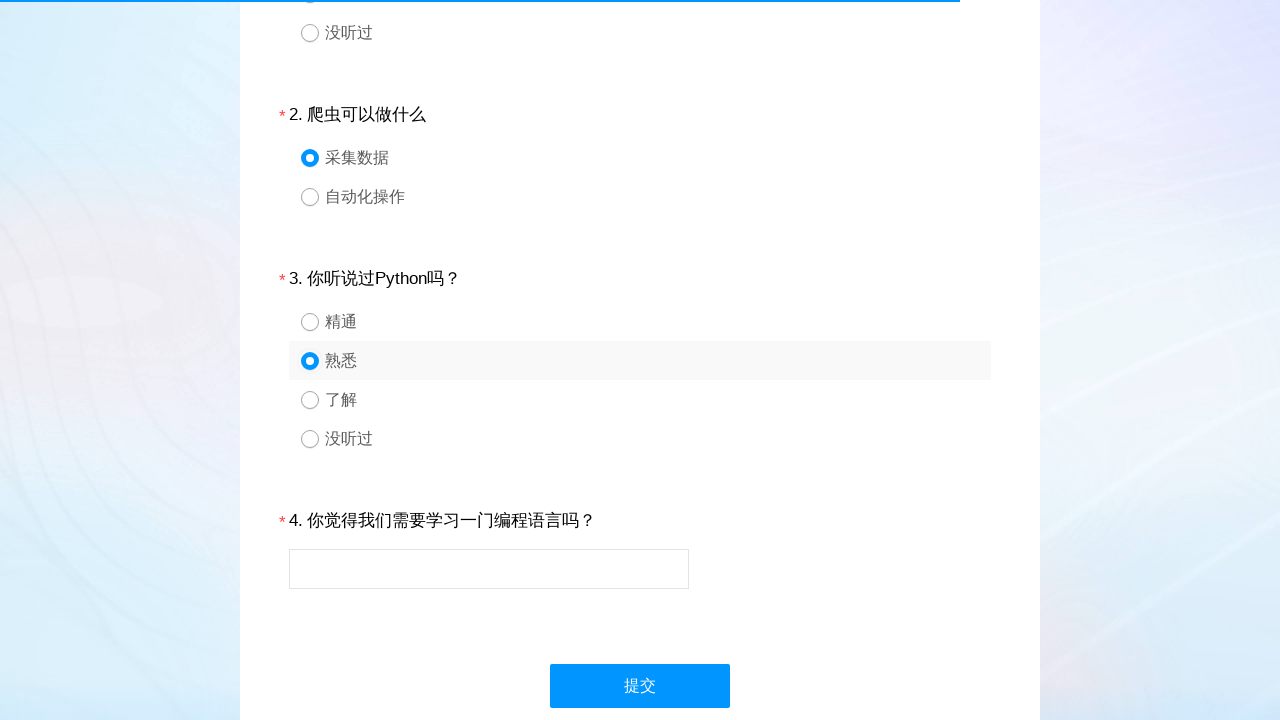

Located text input field for question 4
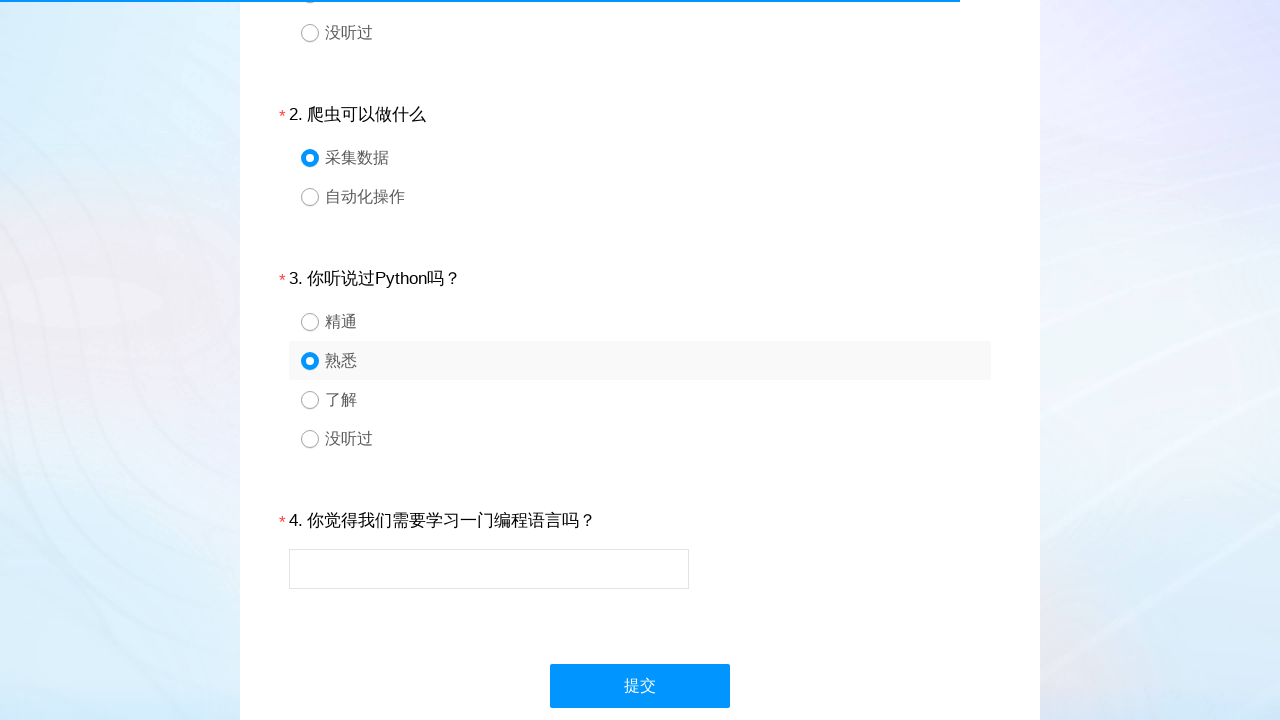

Filled question 4 text input with test response on #div4 input
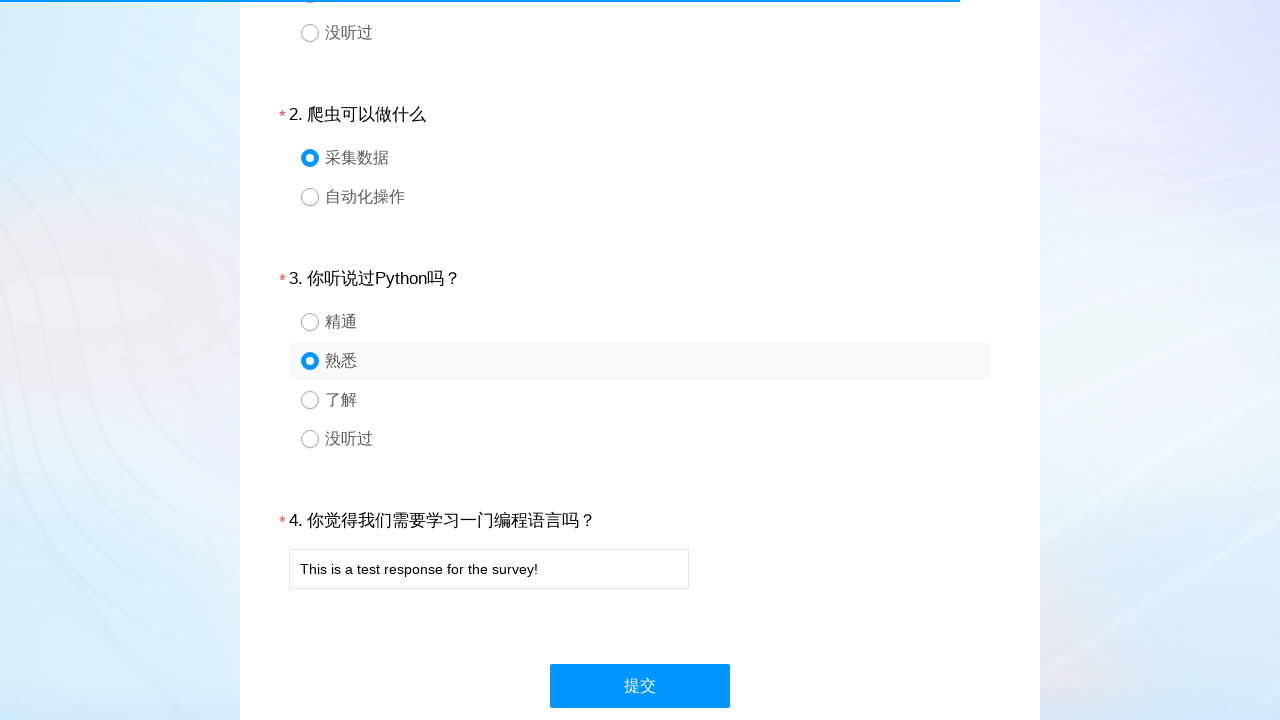

Waited 100ms after filling question 4
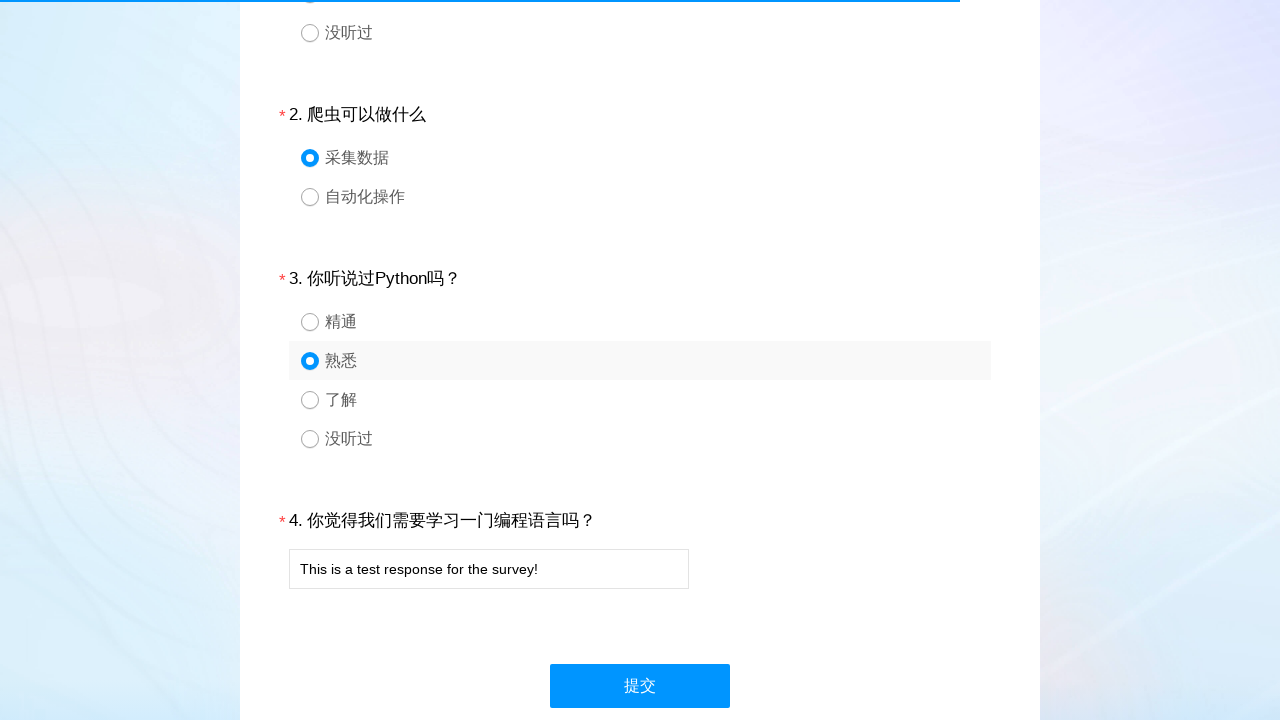

Clicked submit button to submit the survey at (640, 686) on #ctlNext
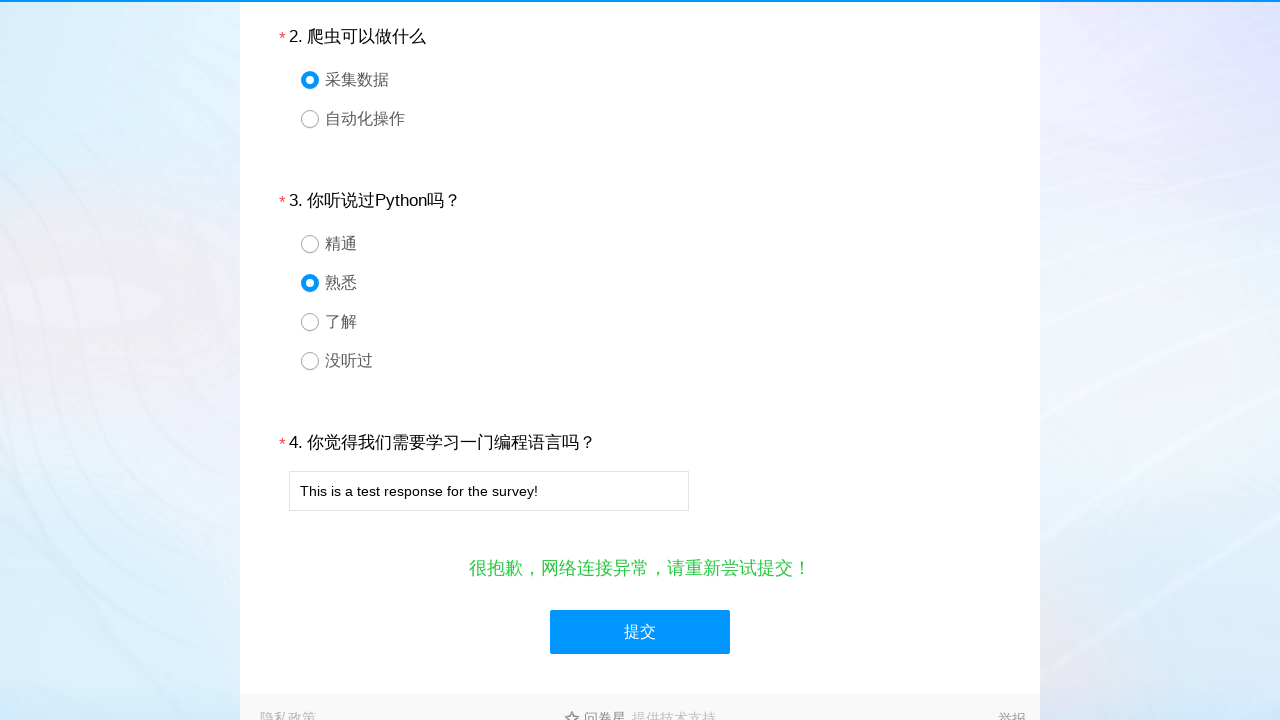

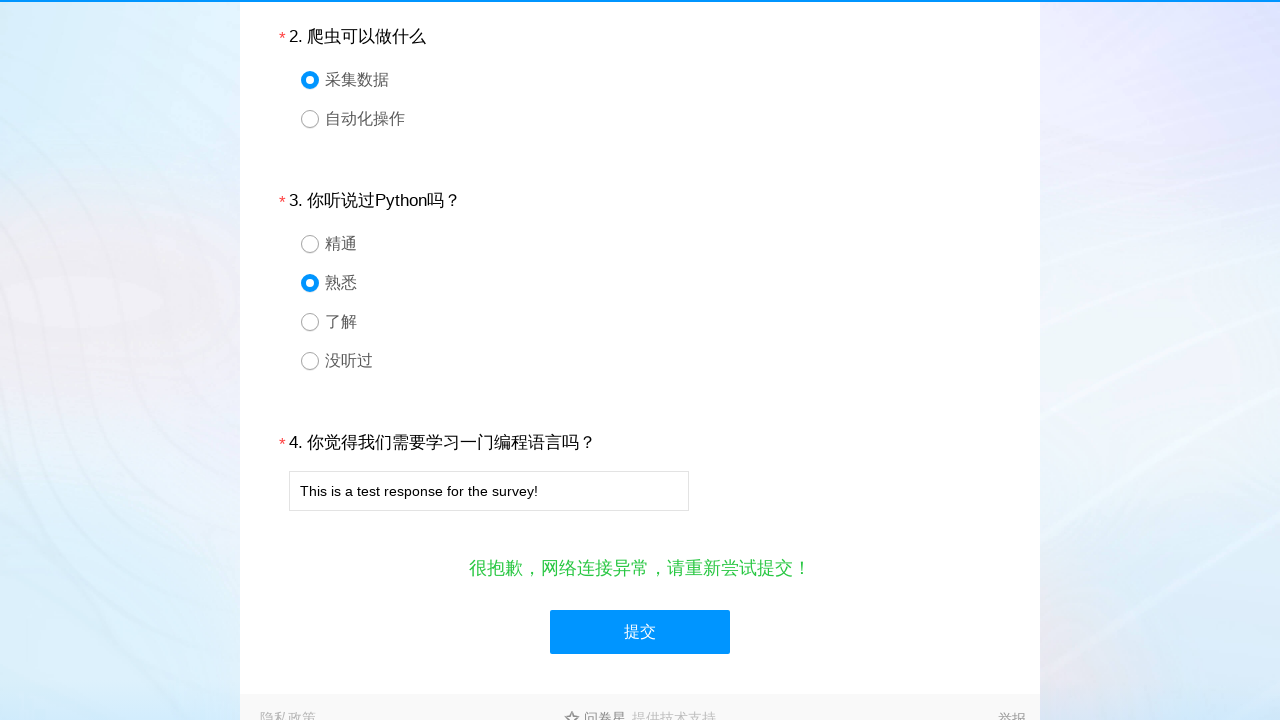